Tests that clicking the home page link navigates to the index page

Starting URL: https://mrjohn5on.github.io/project3.html

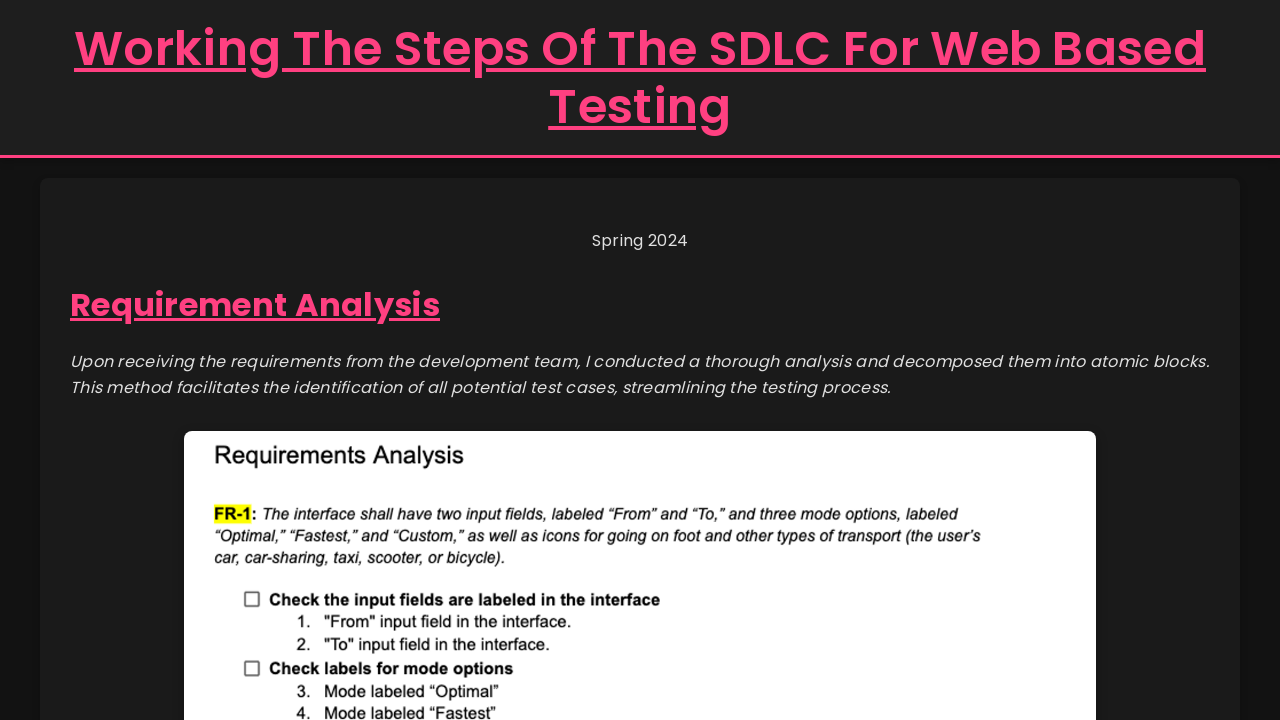

Home page link is visible
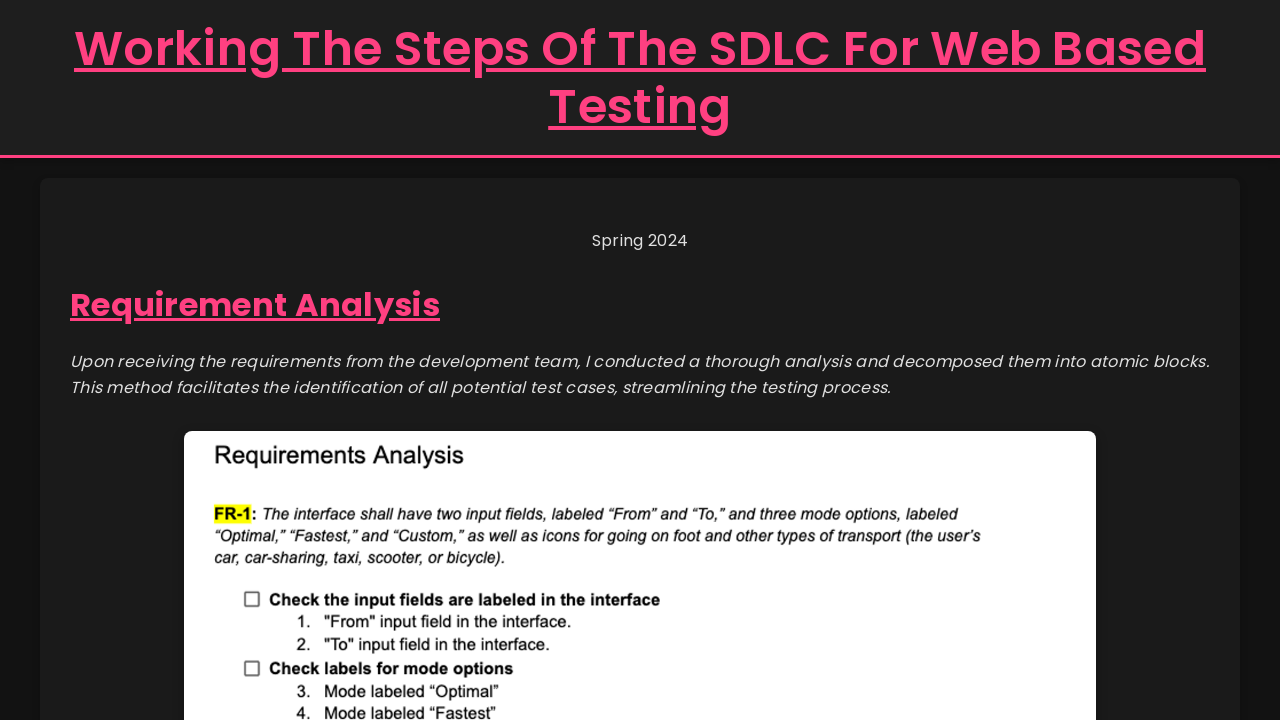

Clicked home page link at (245, 601) on a[href='index.html']
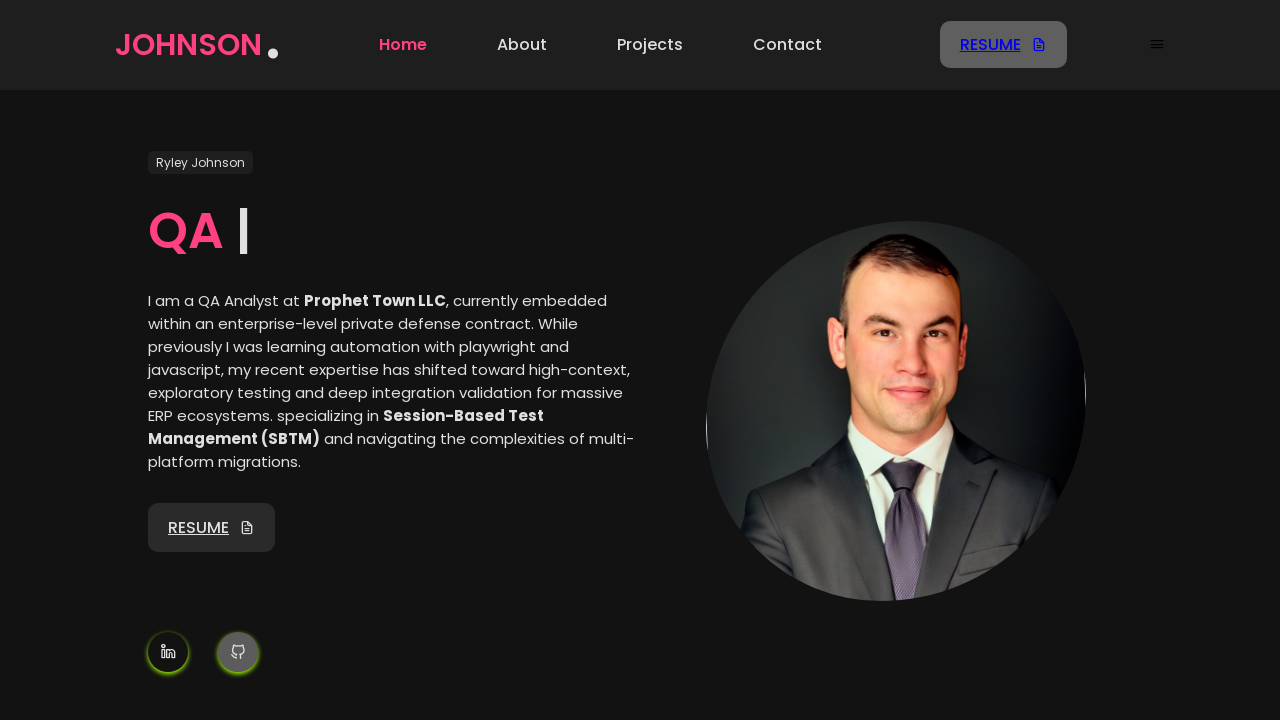

Navigation to index.html completed
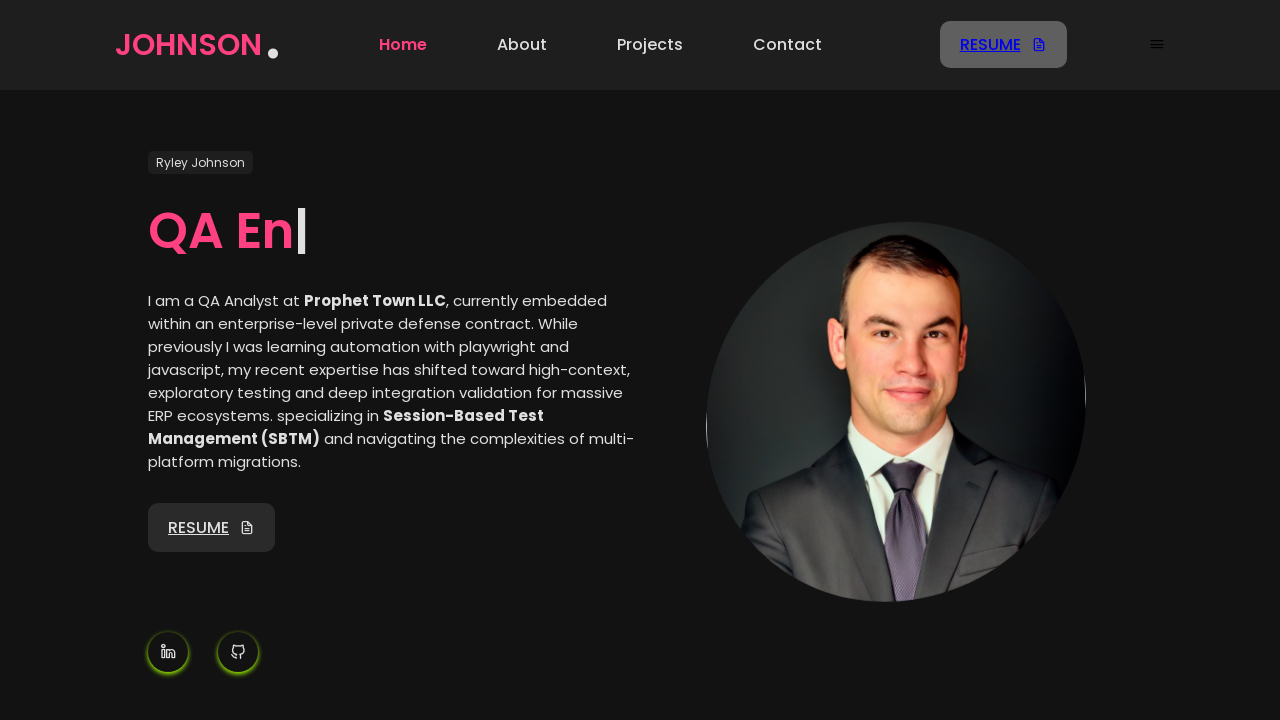

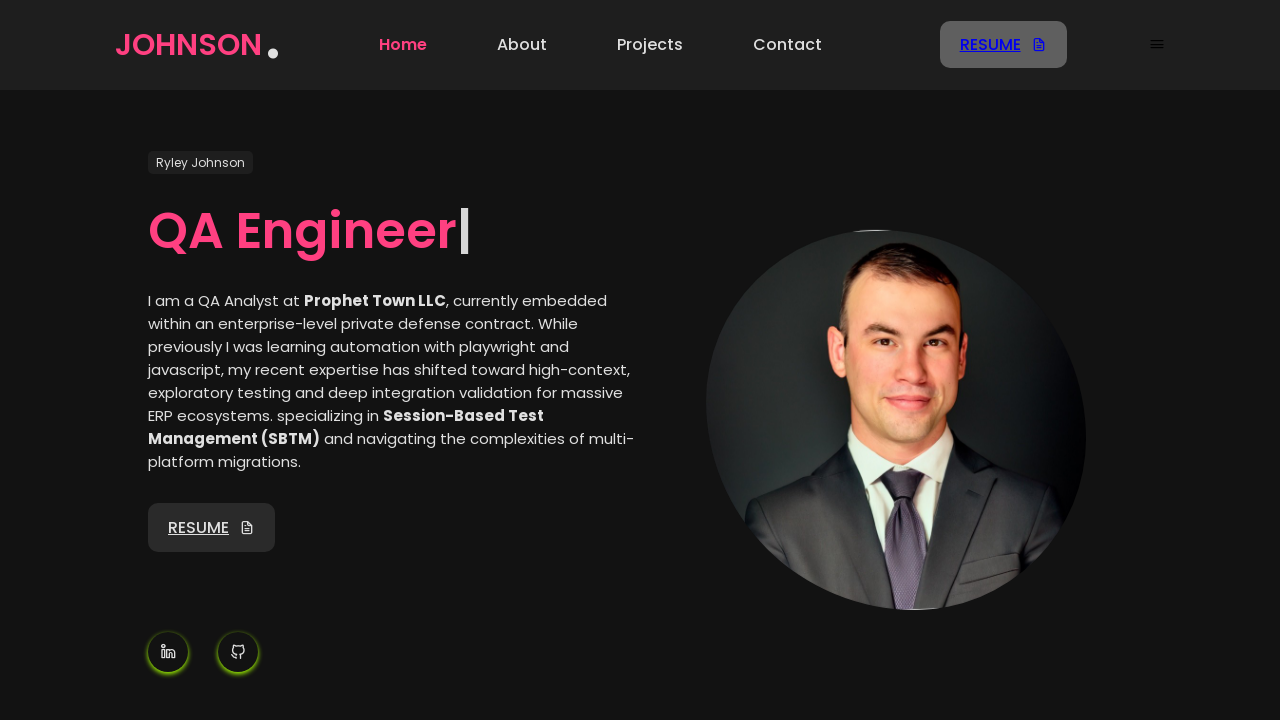